Tests a jQuery dropdown component by clicking on the input box to open the dropdown and then clicking on all available dropdown choices

Starting URL: https://www.jqueryscript.net/demo/Drop-Down-Combo-Tree/#google_vignette

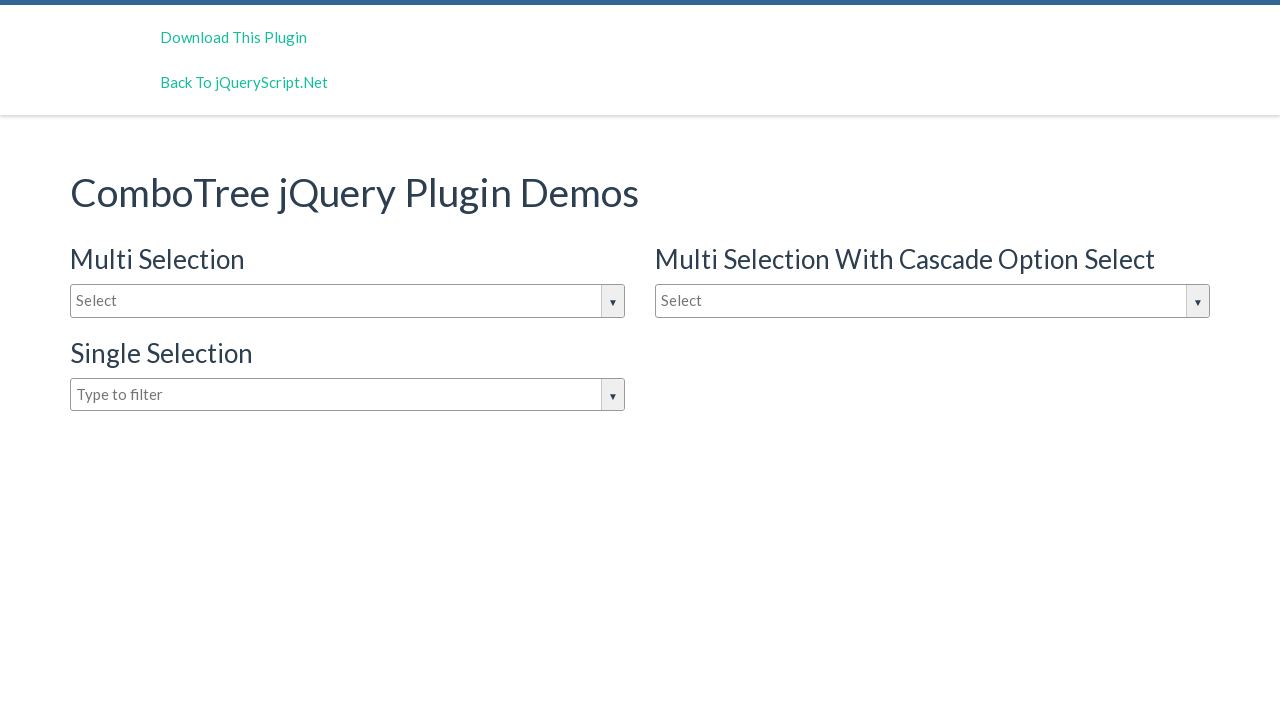

Clicked on input box to open dropdown at (348, 301) on #justAnInputBox
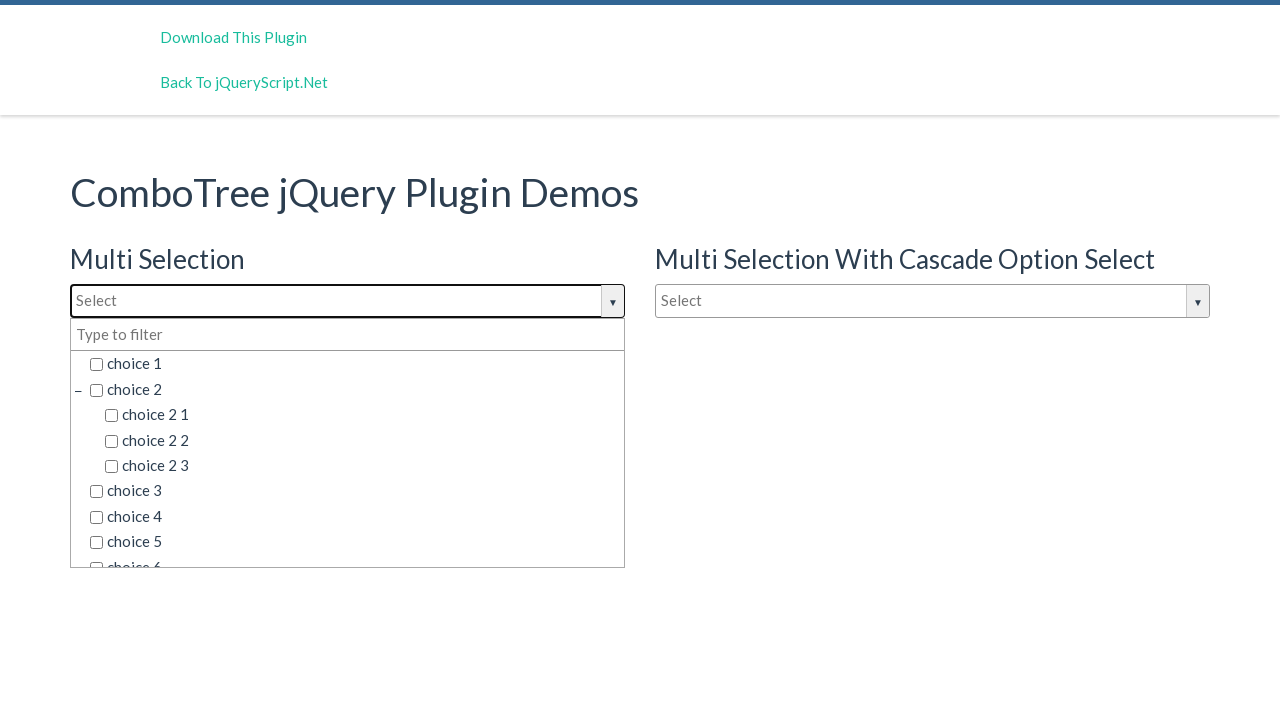

Dropdown options loaded and visible
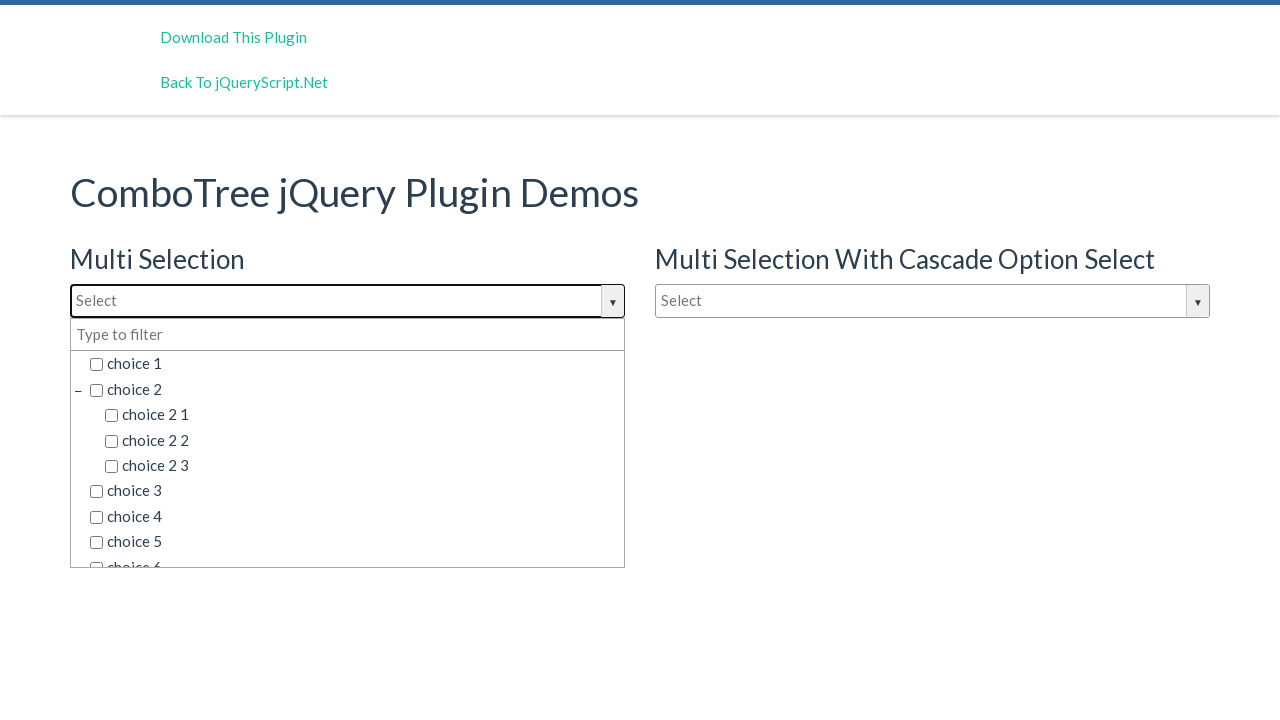

Retrieved 3 dropdown choice elements
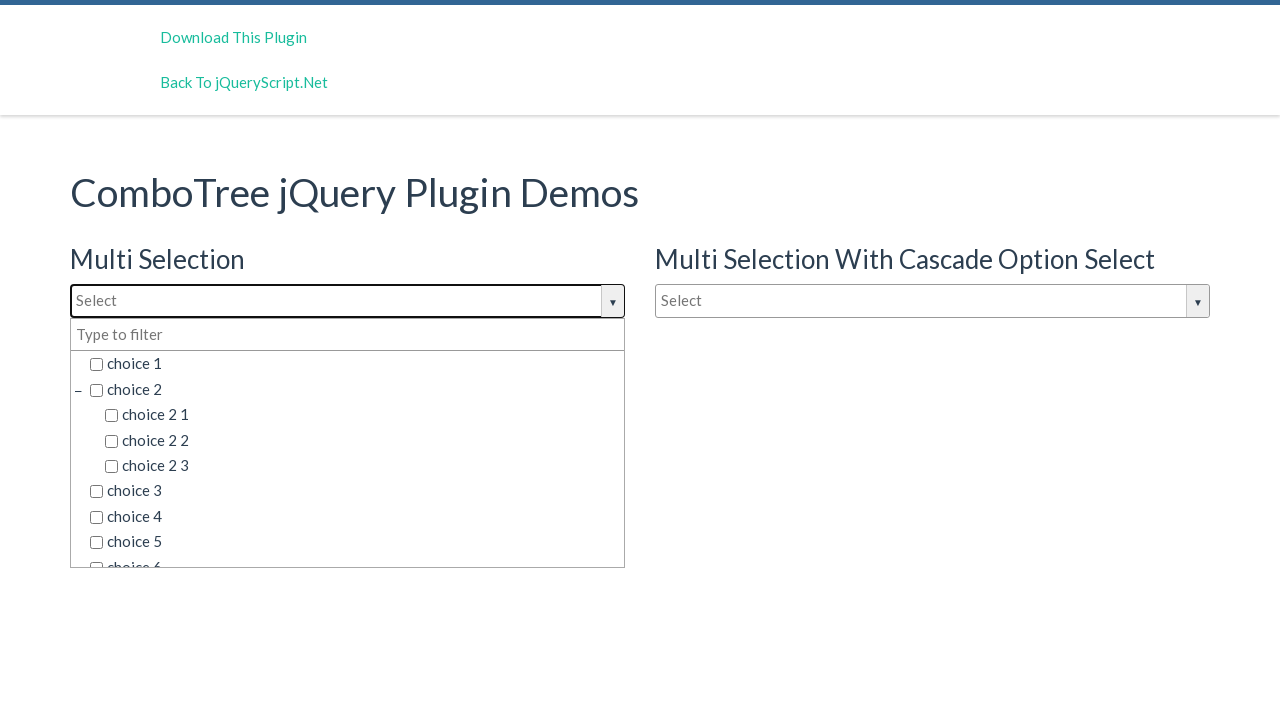

Clicked on a dropdown choice
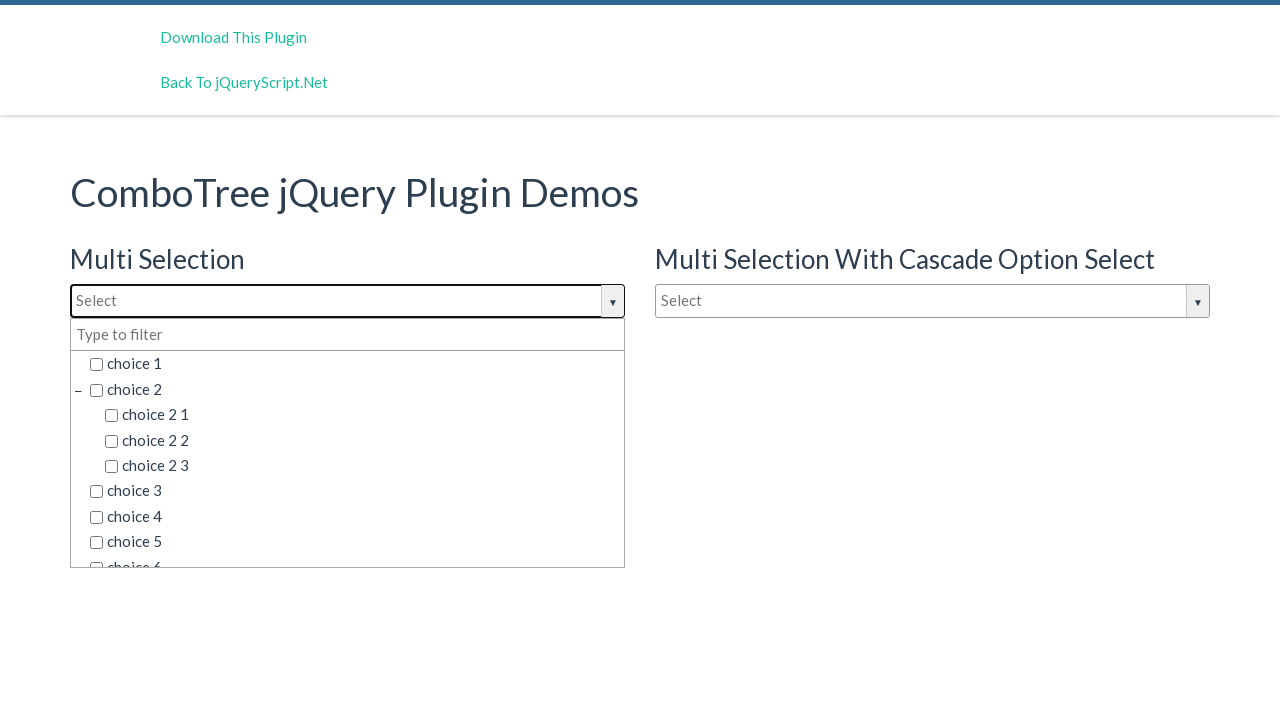

Clicked on a dropdown choice
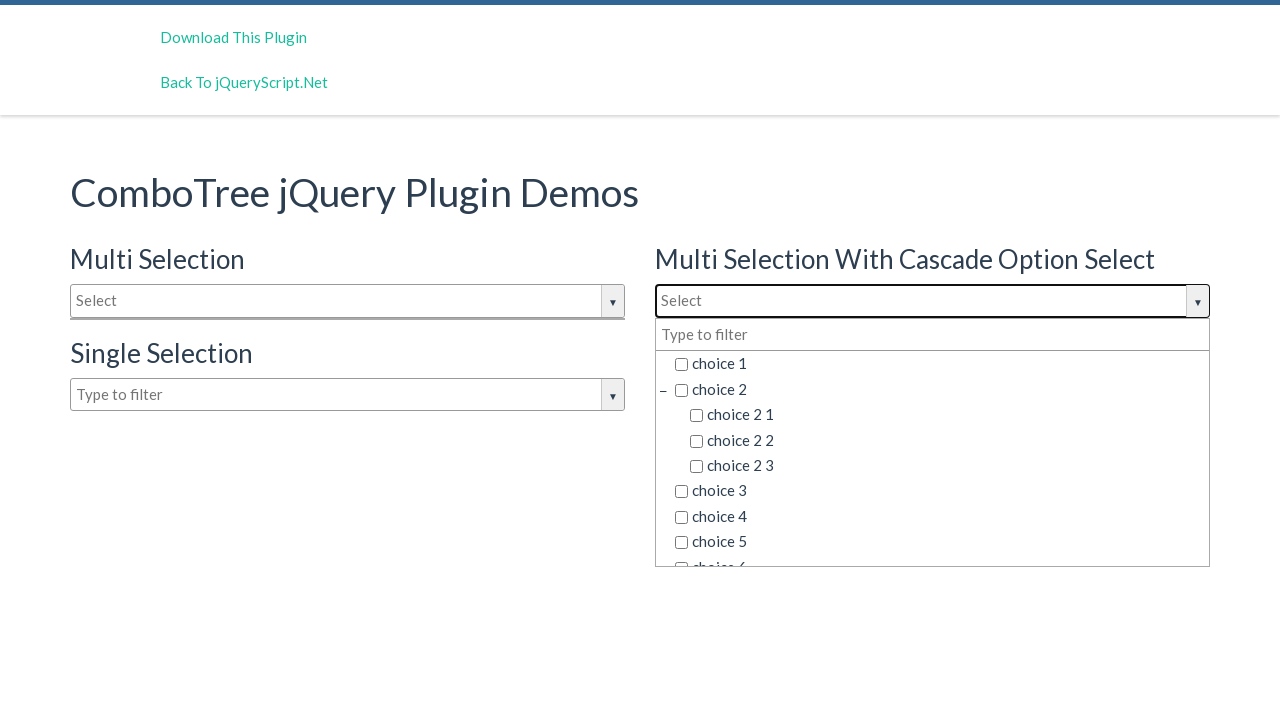

Clicked on a dropdown choice
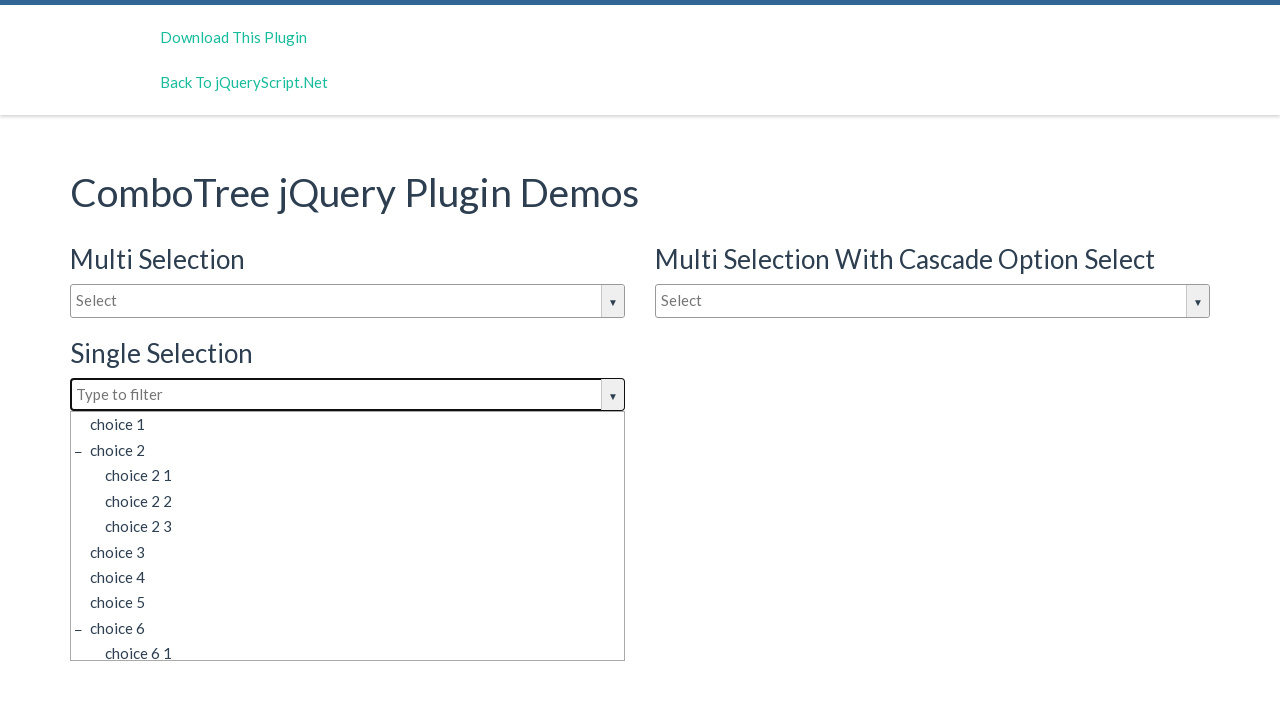

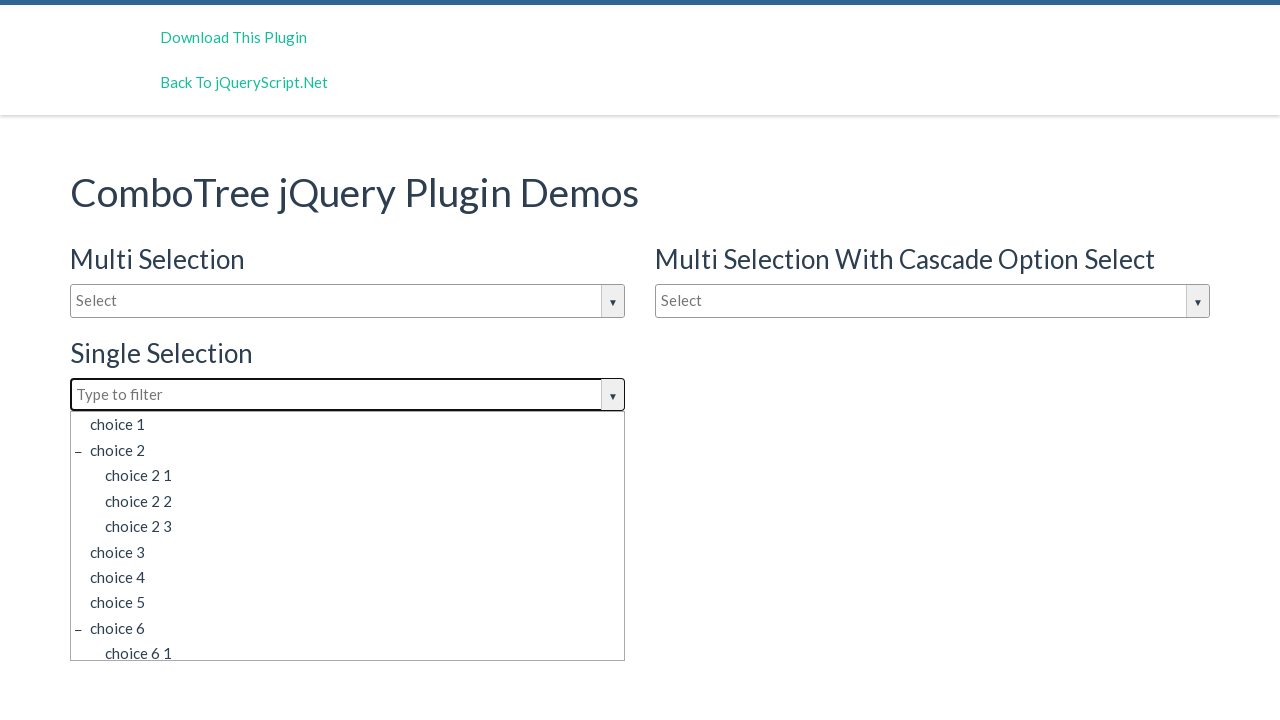